Tests select dropdown functionality by interacting with a select menu element, selecting options by value, visible text, and index.

Starting URL: https://demoqa.com/select-menu

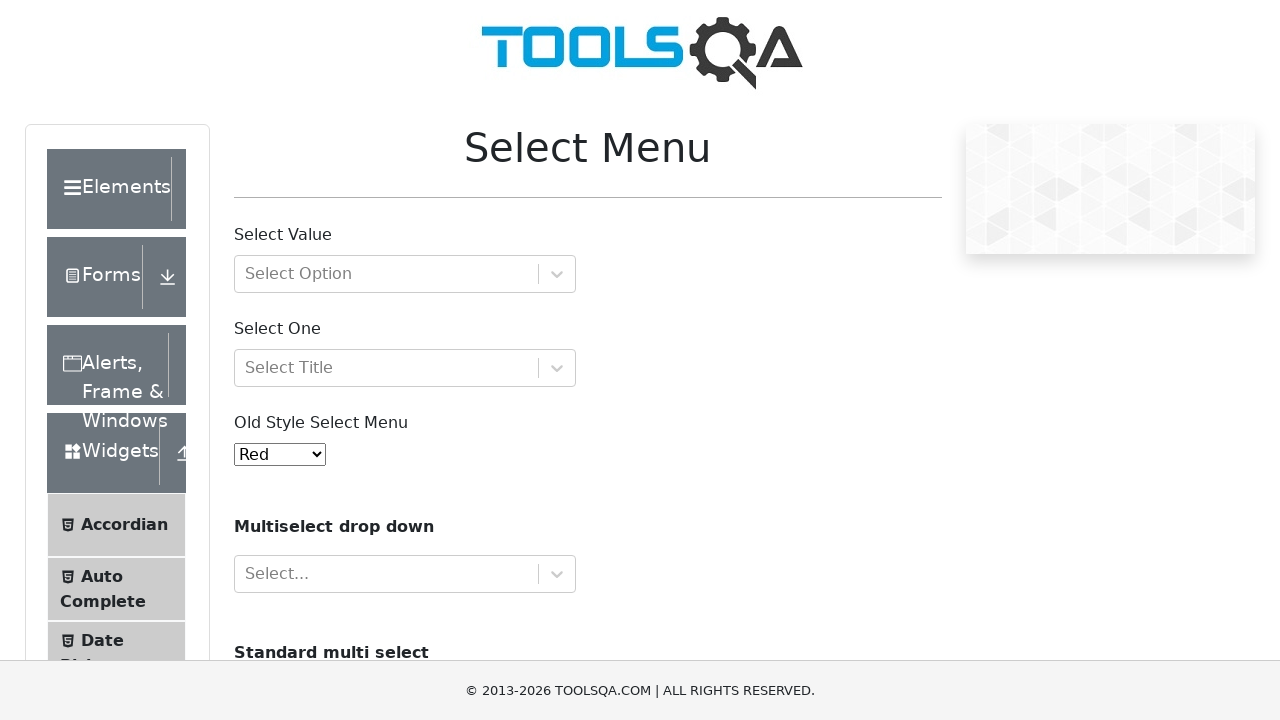

Waited for select dropdown #oldSelectMenu to be available
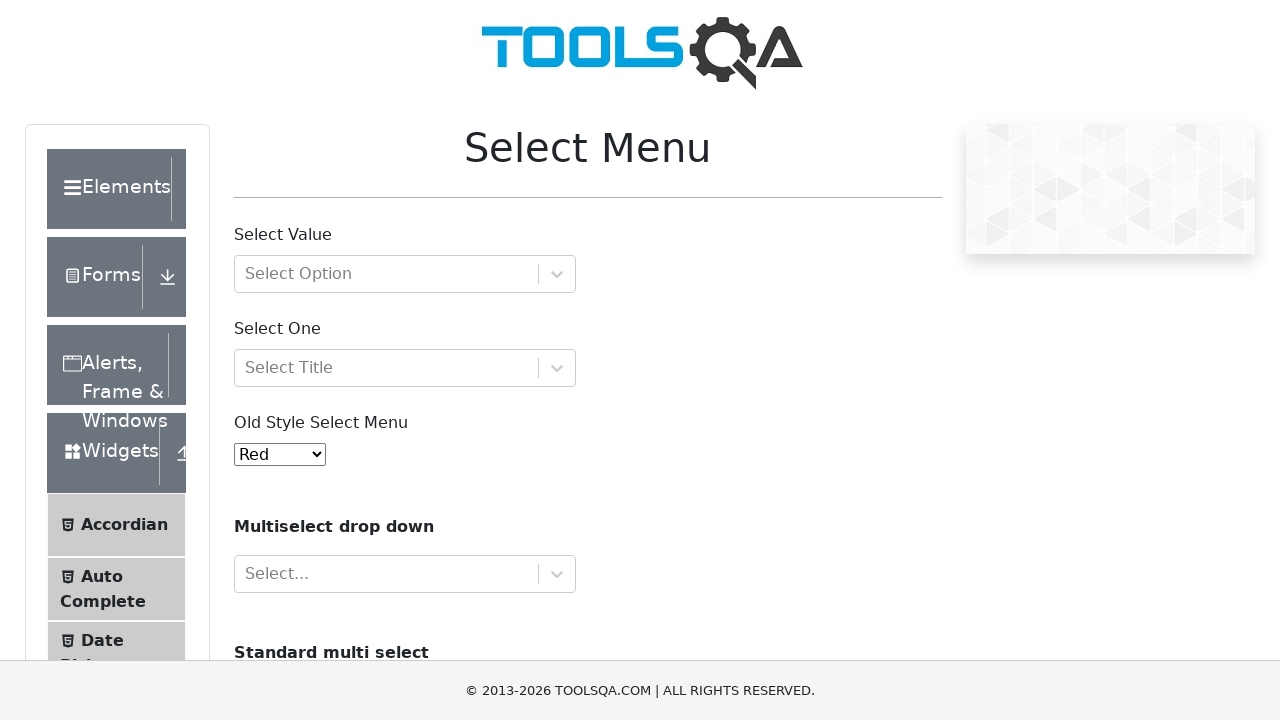

Selected option by value 'red' from select dropdown on #oldSelectMenu
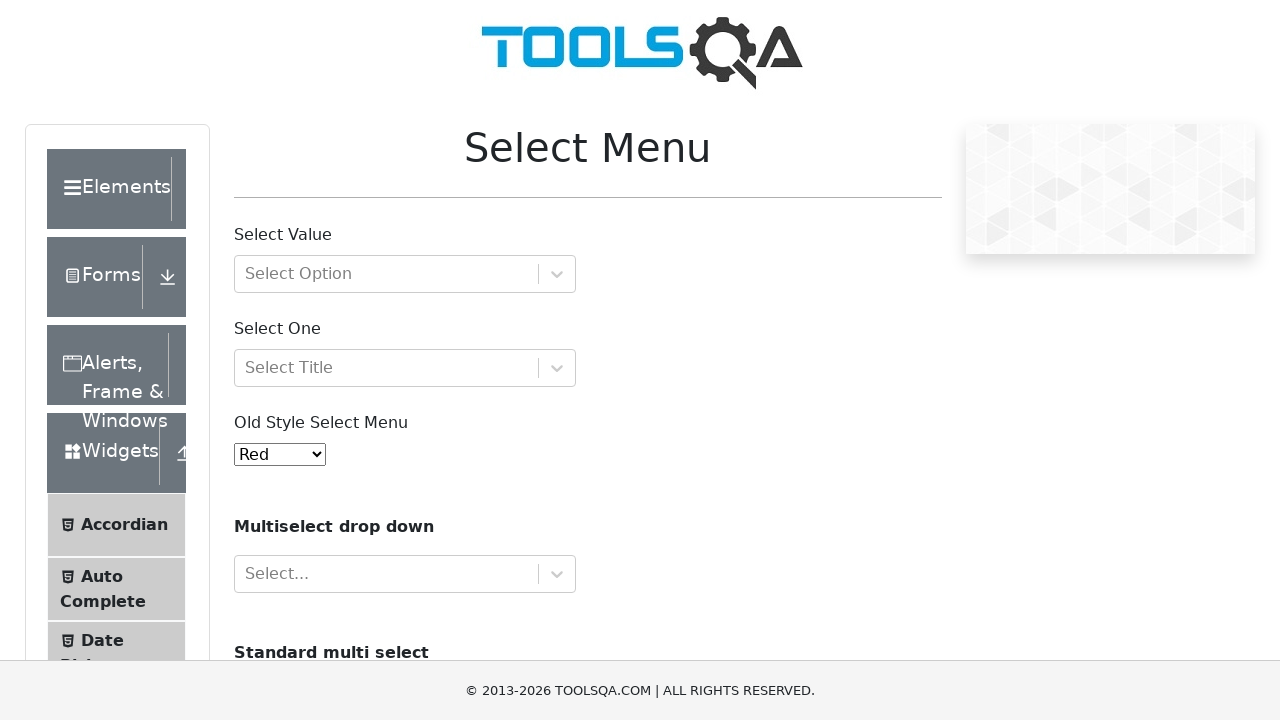

Selected option by visible text 'Green' from select dropdown on #oldSelectMenu
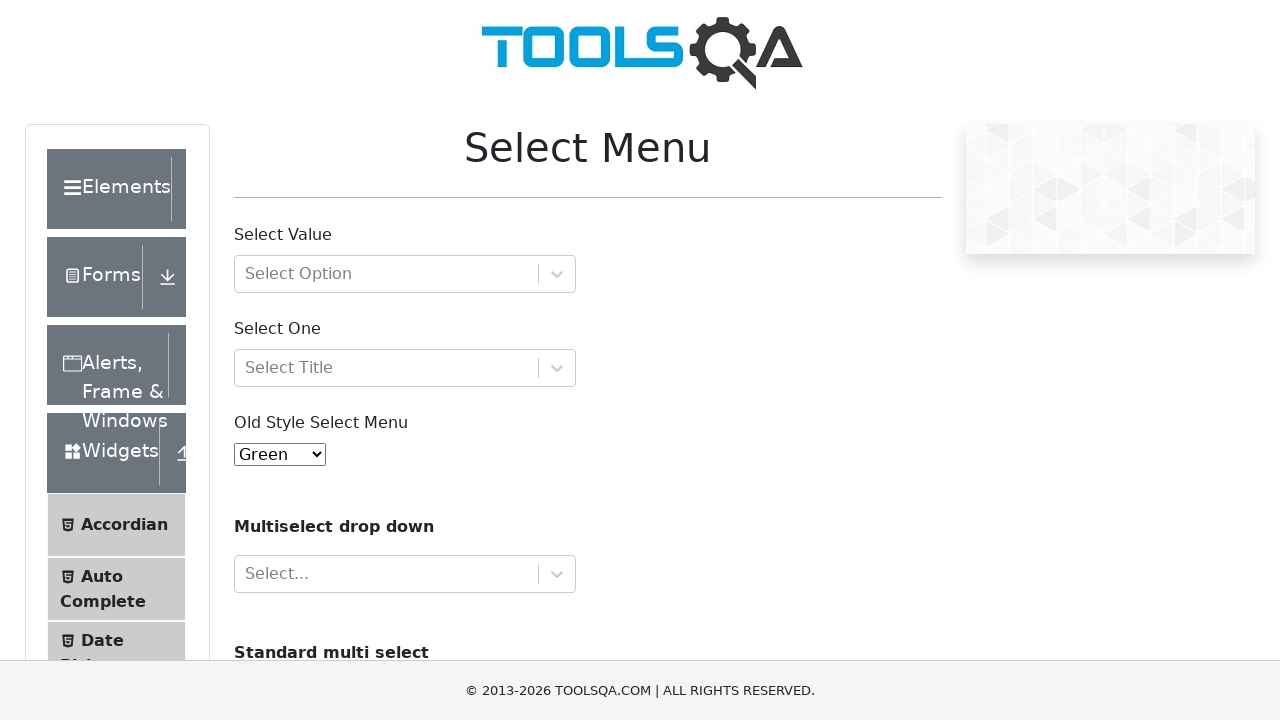

Selected option by index 5 from select dropdown on #oldSelectMenu
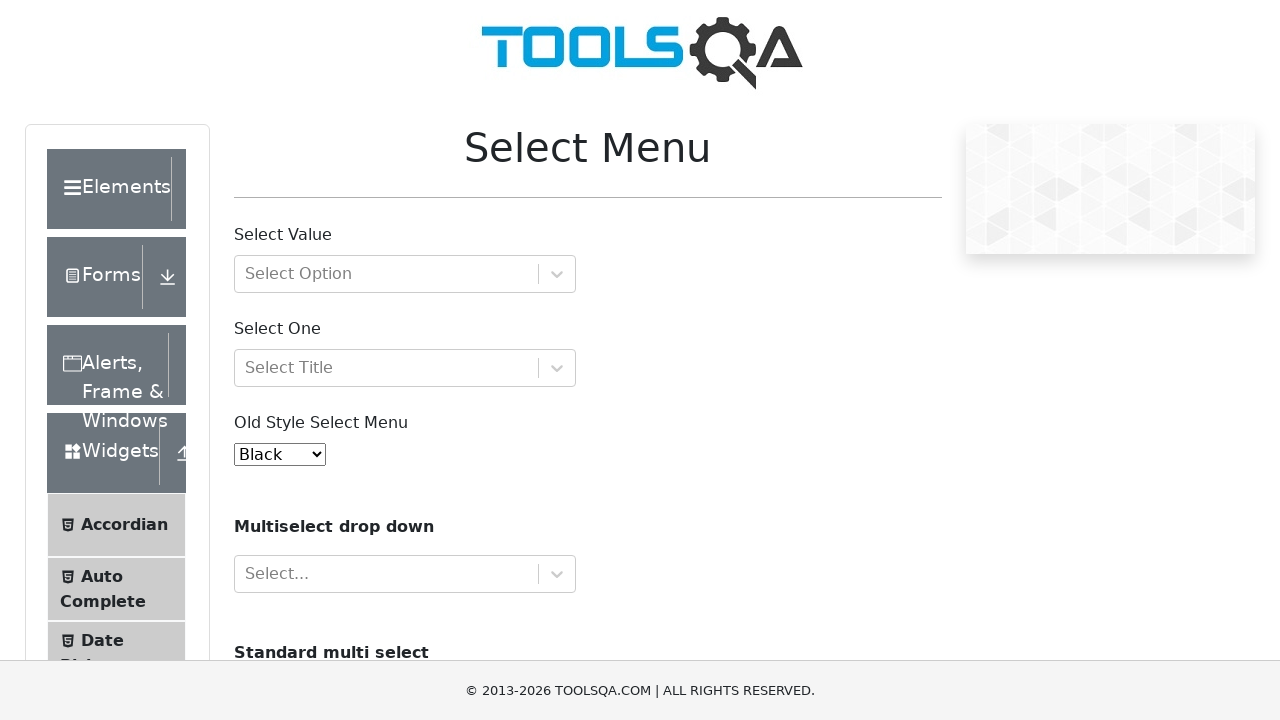

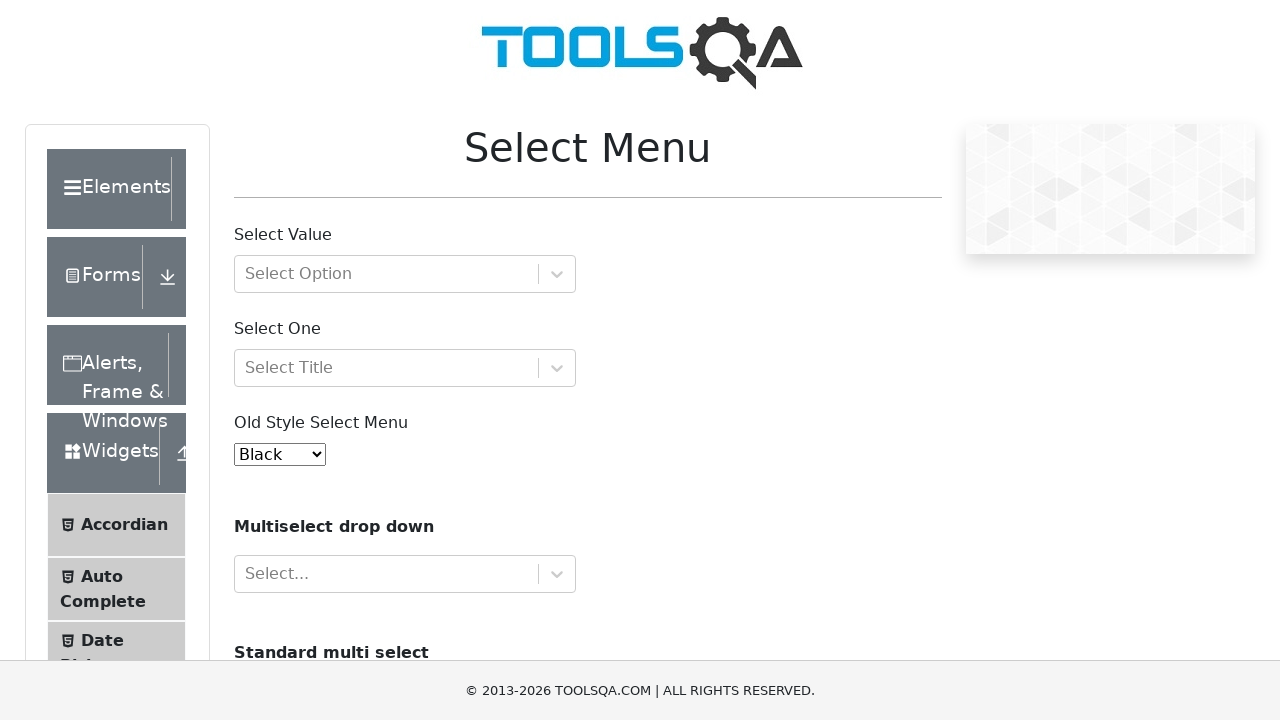